Tests radio button functionality by selecting different gender options and verifying the selection

Starting URL: https://ultimateqa.com/simple-html-elements-for-automation/

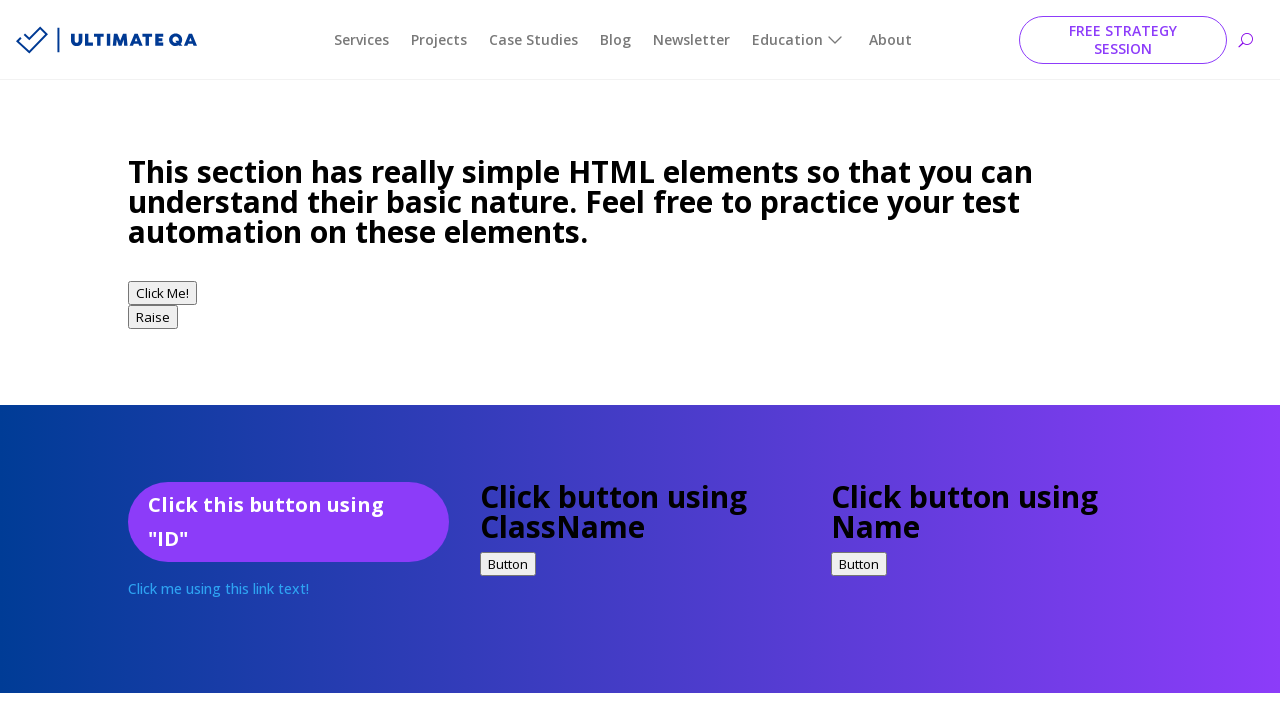

Navigated to the test page with radio button elements
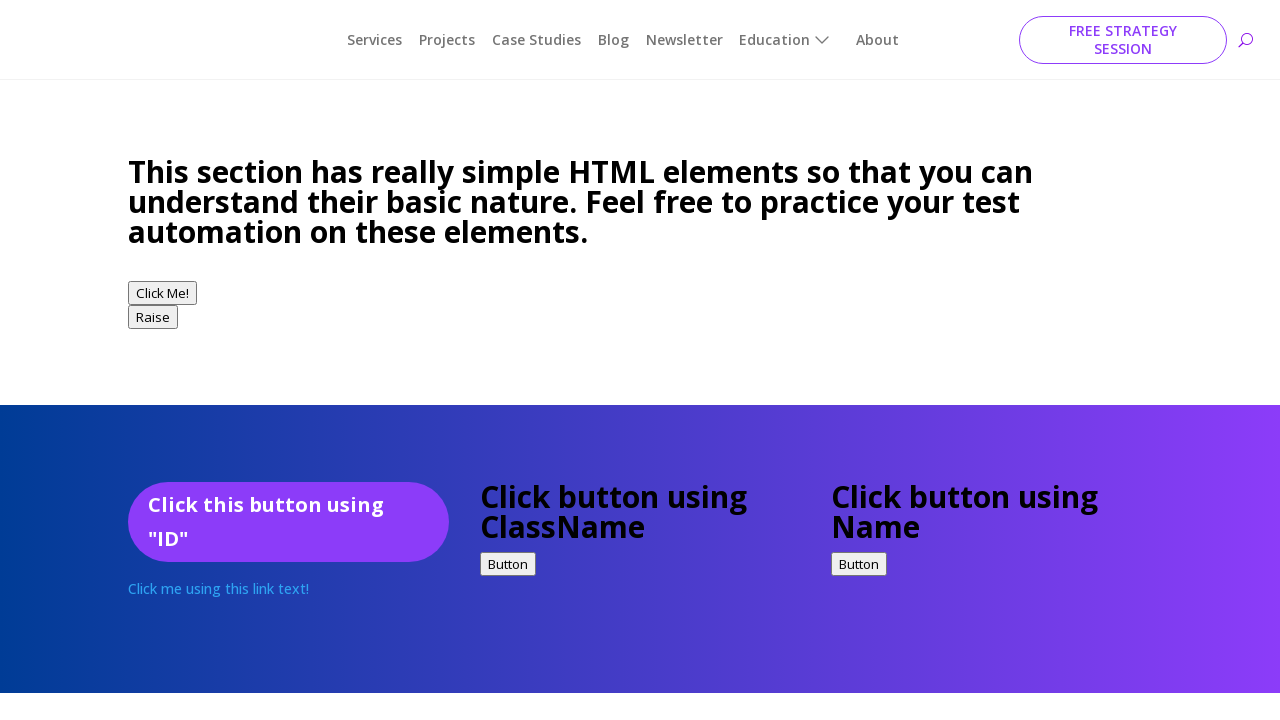

Located male radio button element
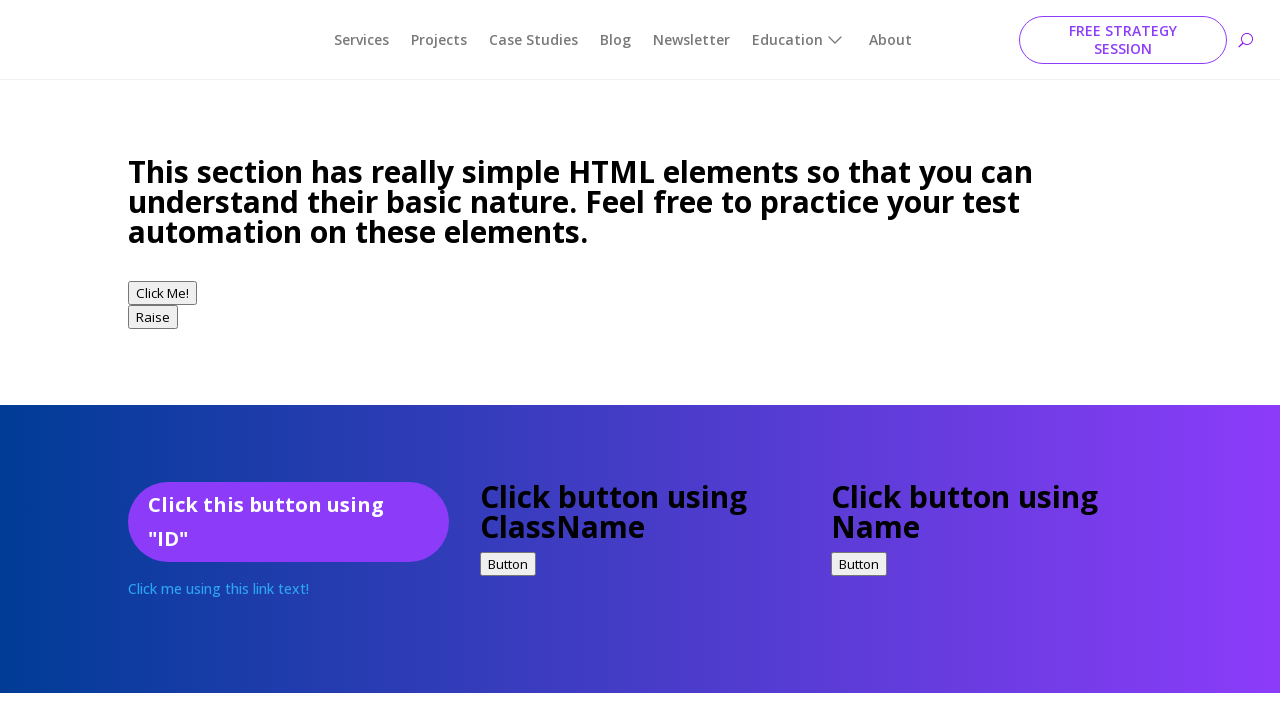

Located female radio button element
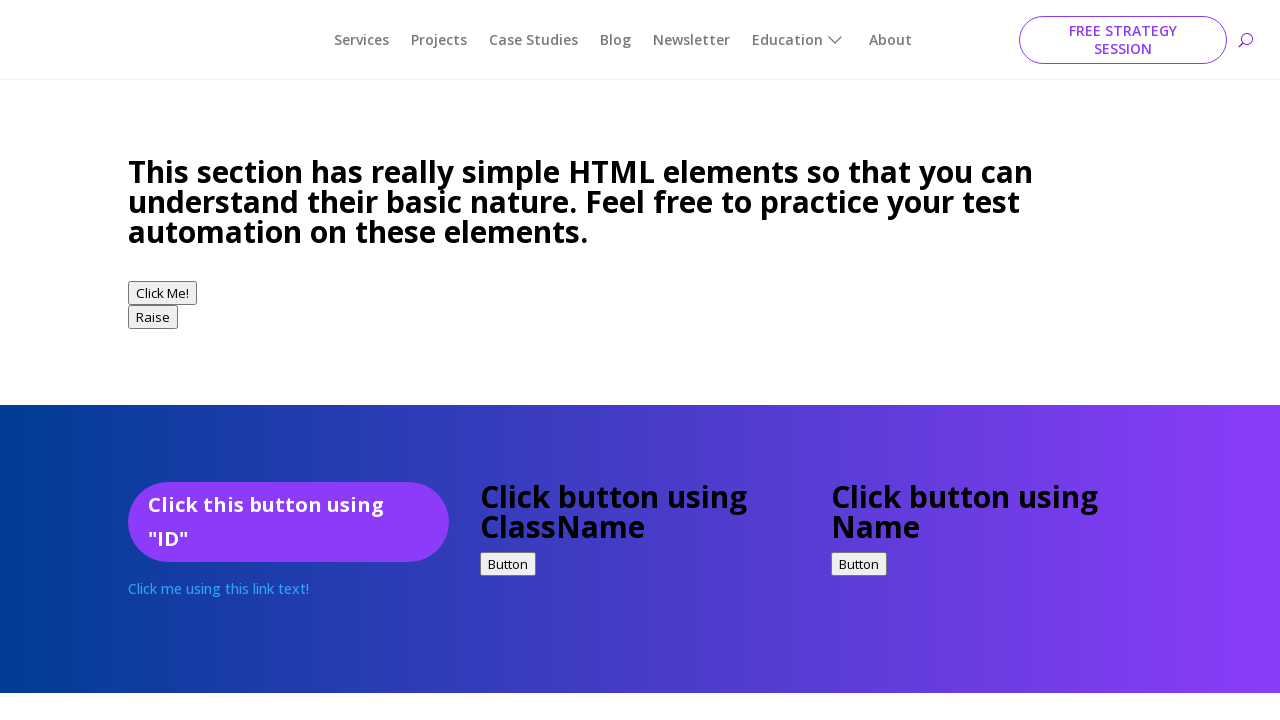

Located other radio button element
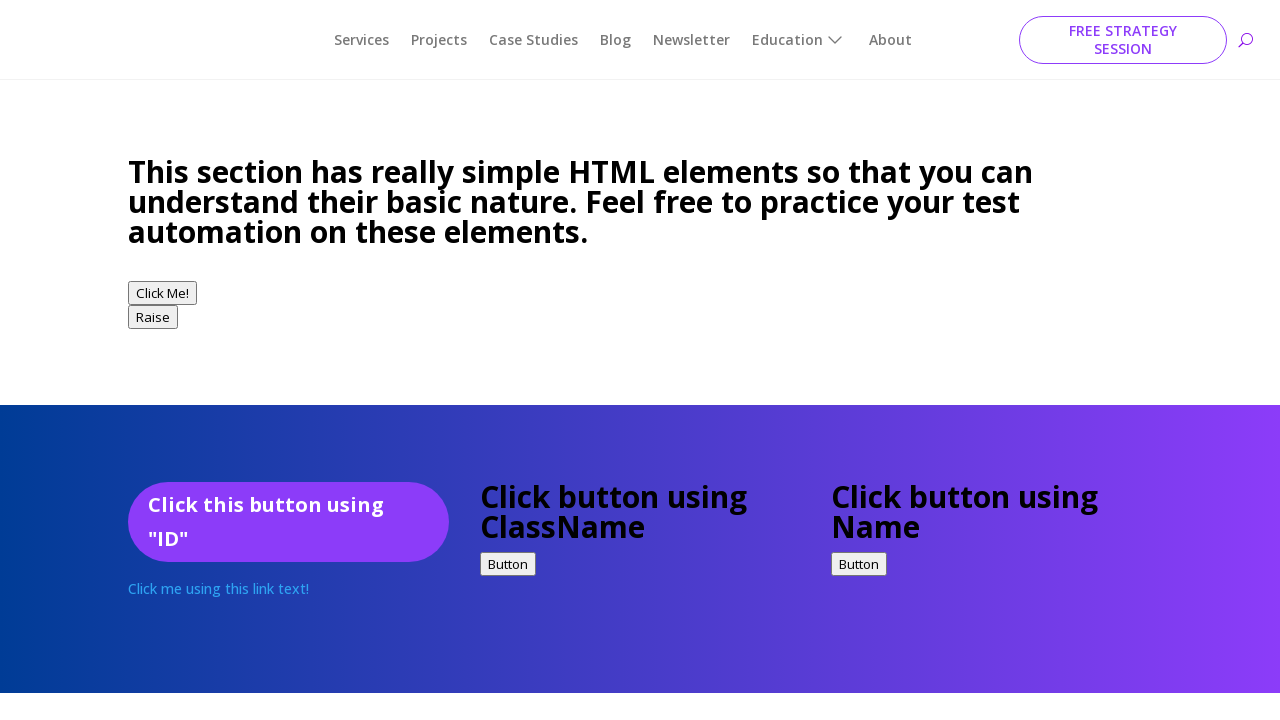

Selected 'other' gender radio button at (140, 361) on input[name='gender'] >> nth=2
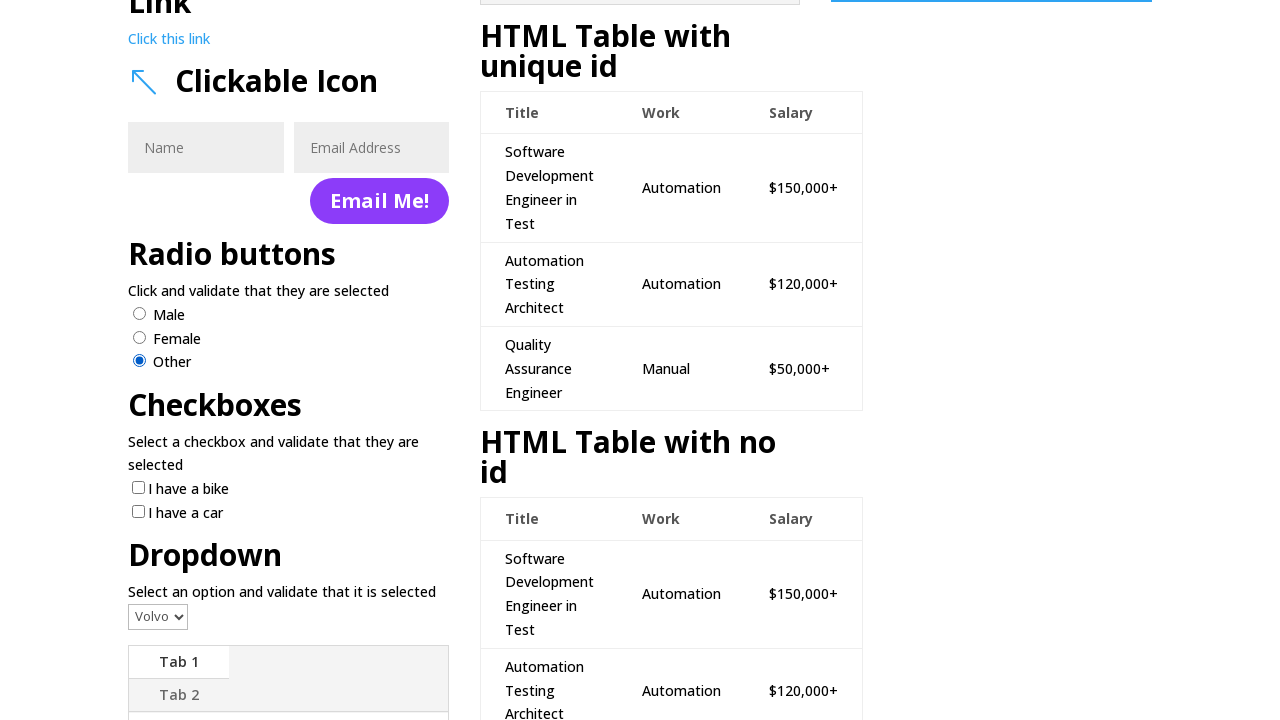

Selected 'male' gender radio button at (140, 313) on input[value='male']
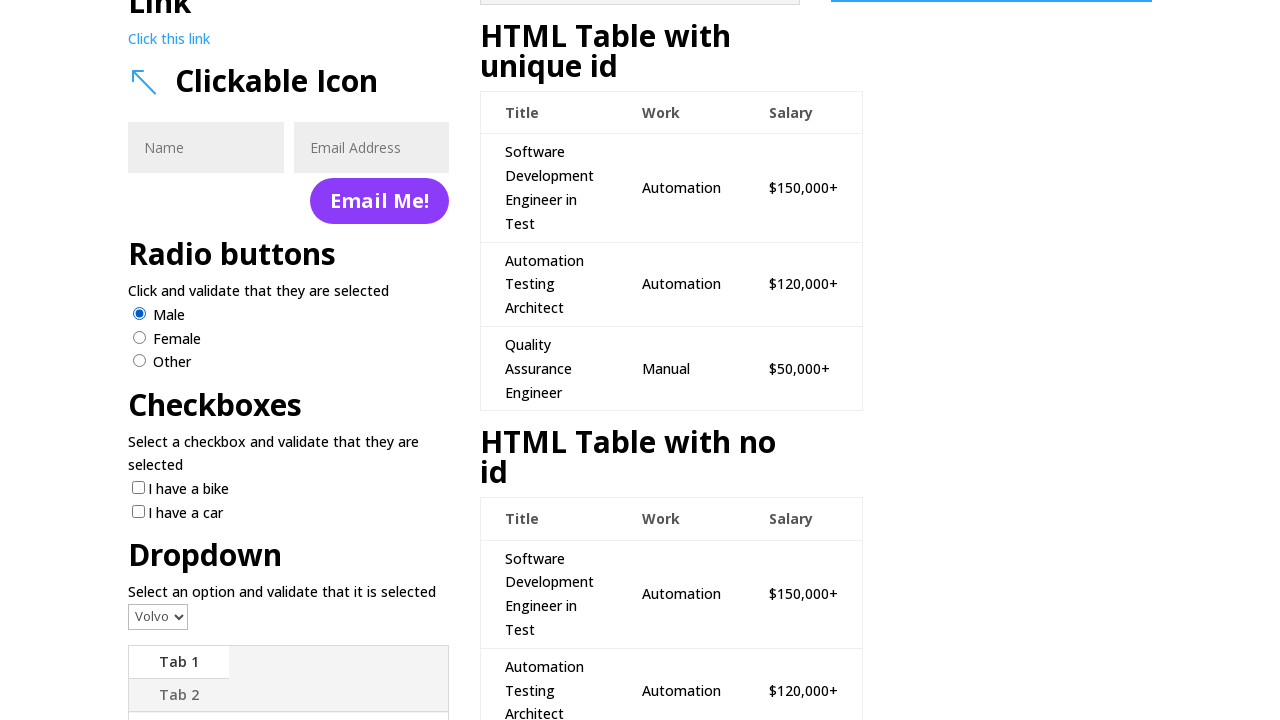

Verified that male radio button is checked
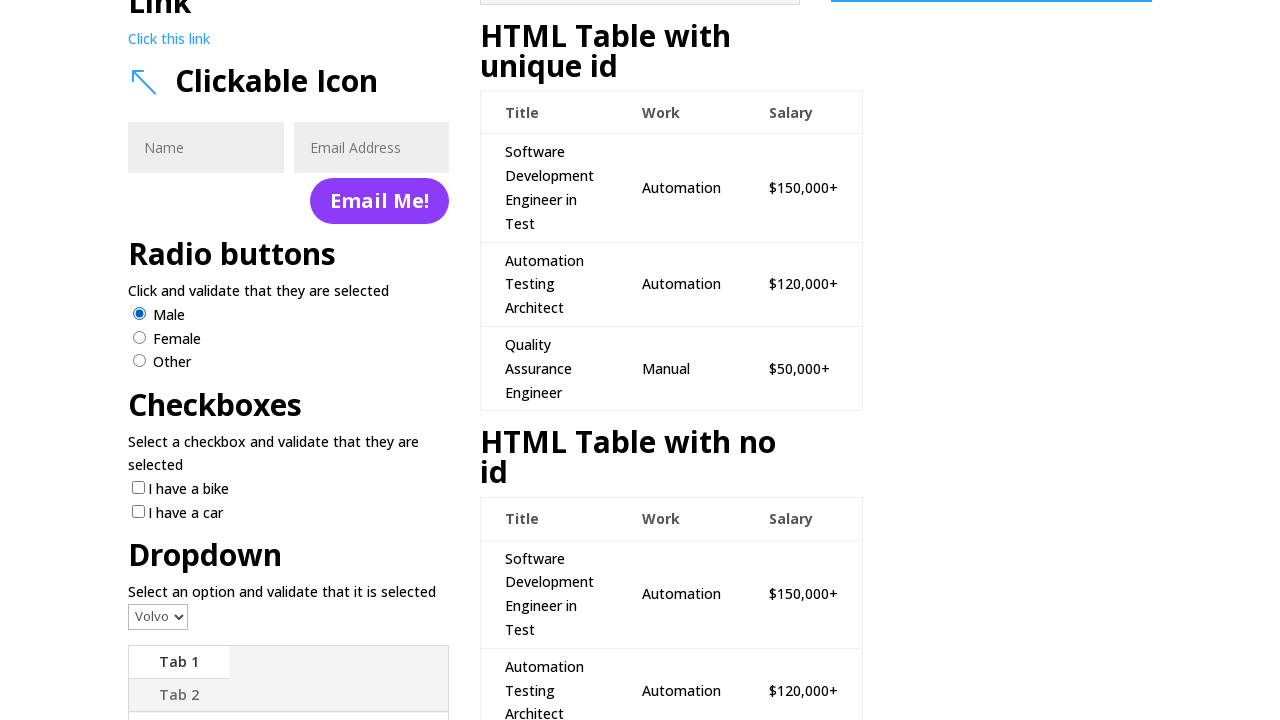

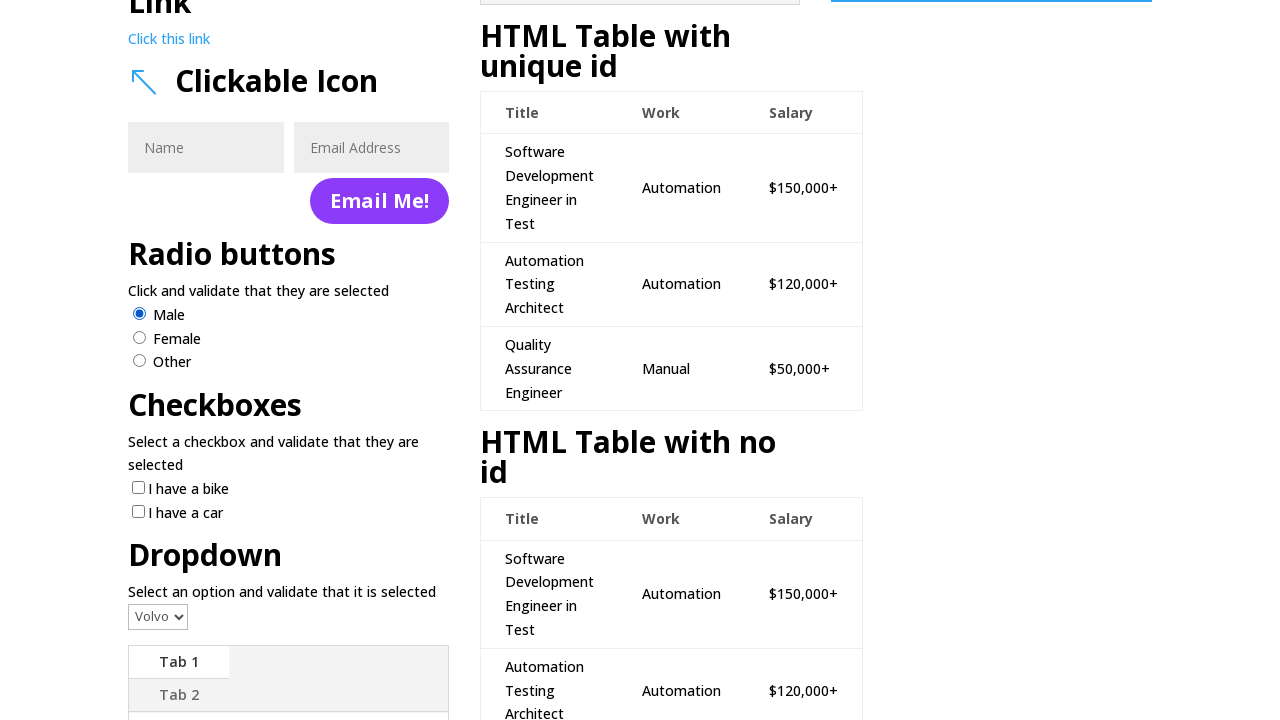